Navigates to an automation practice page, scrolls to a table, calculates the sum of values in the 4th column of the table, and verifies it matches the displayed total amount.

Starting URL: https://rahulshettyacademy.com/AutomationPractice/

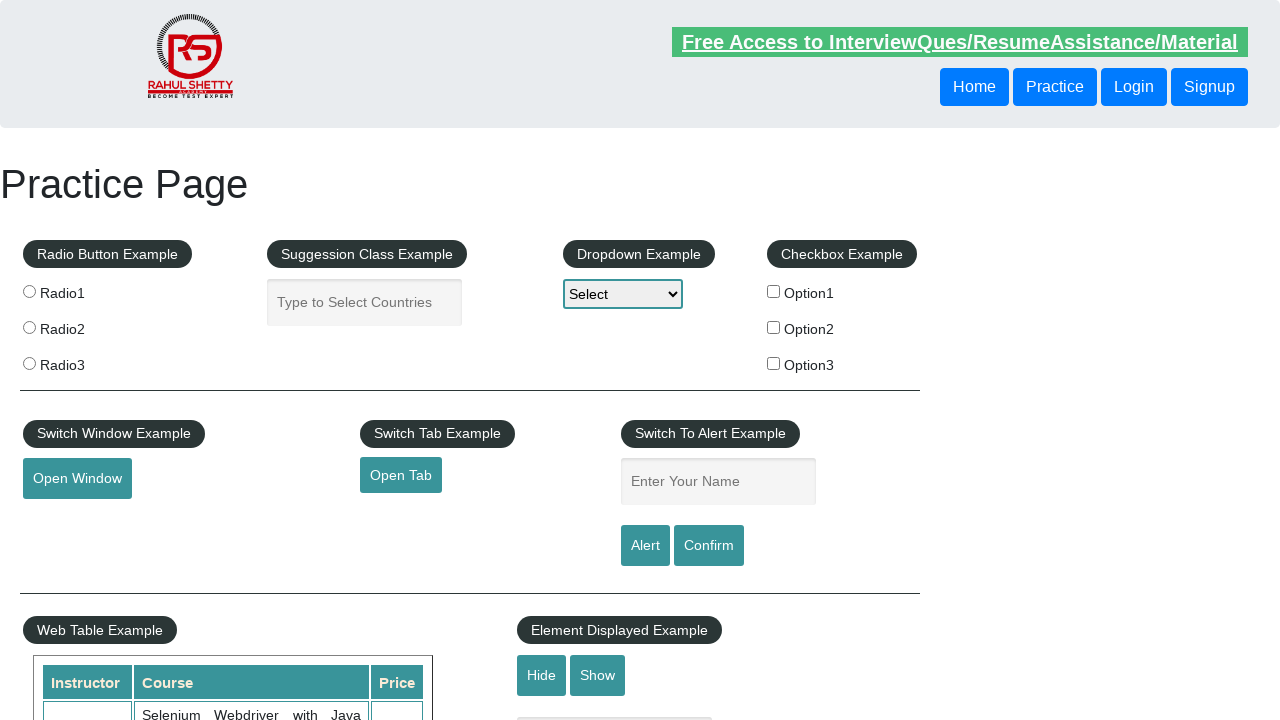

Navigated to automation practice page
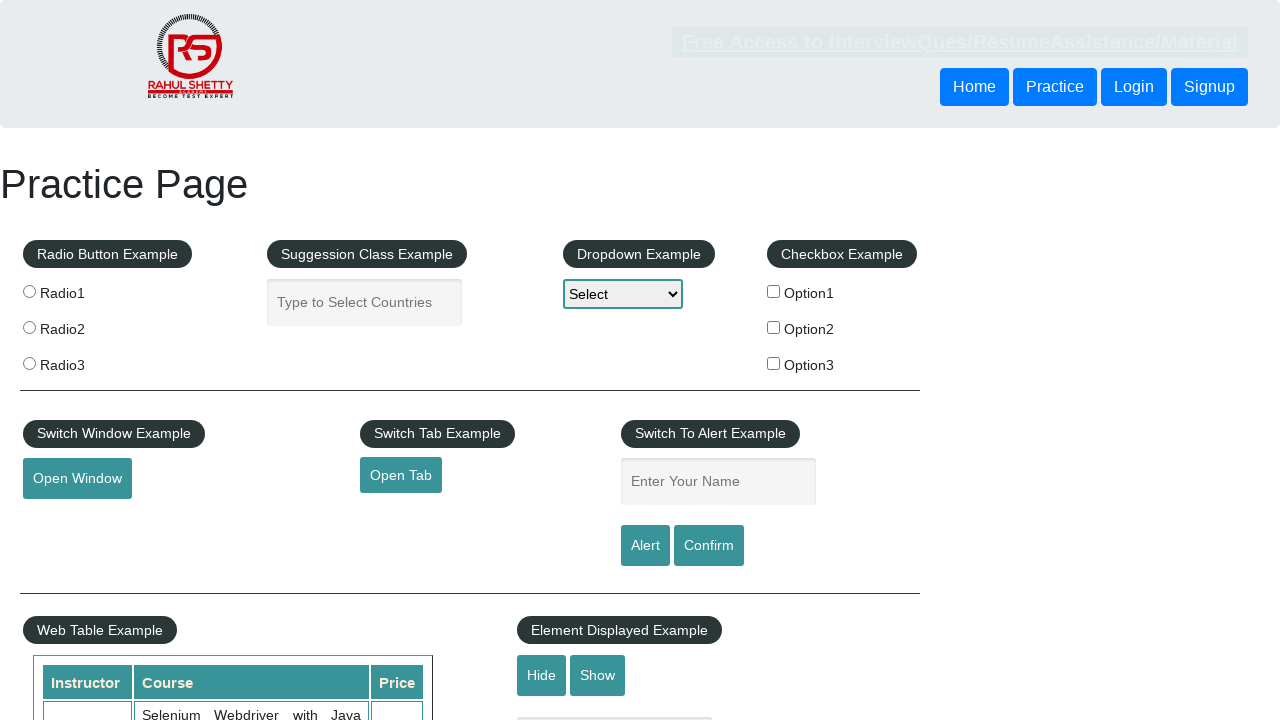

Scrolled window down 500px to reveal table
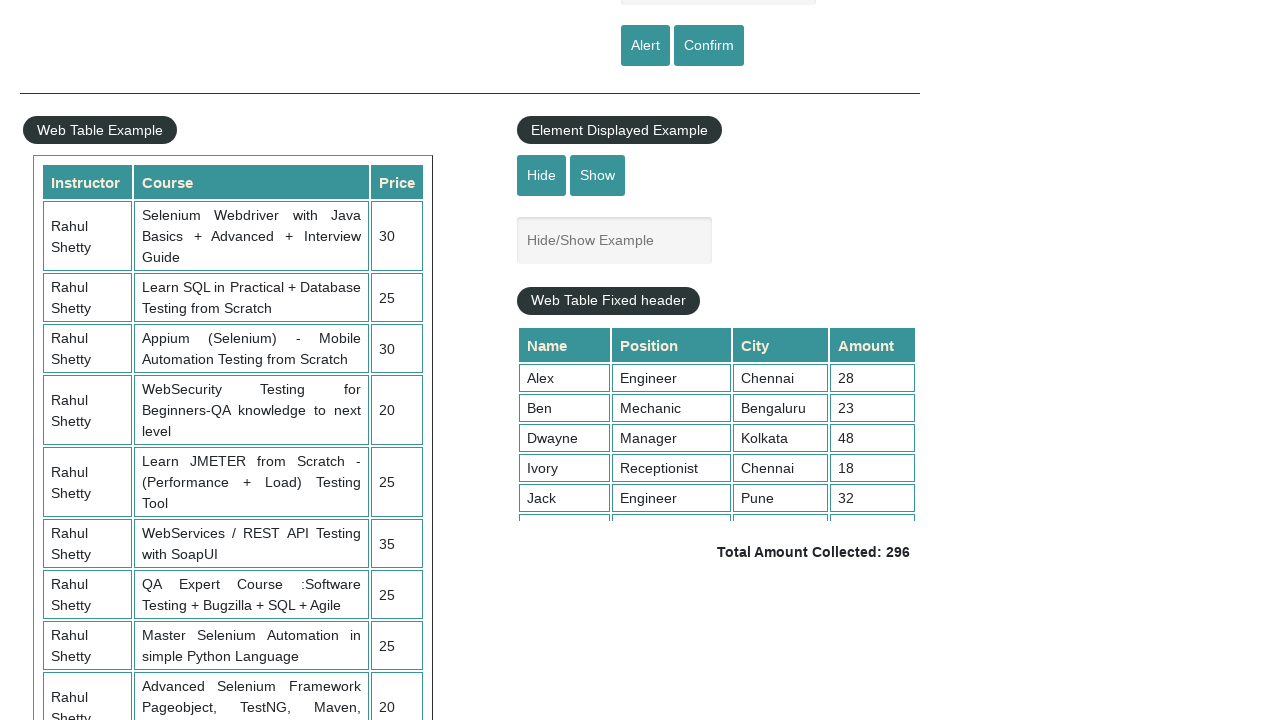

Table with class 'tableFixHead' is now visible
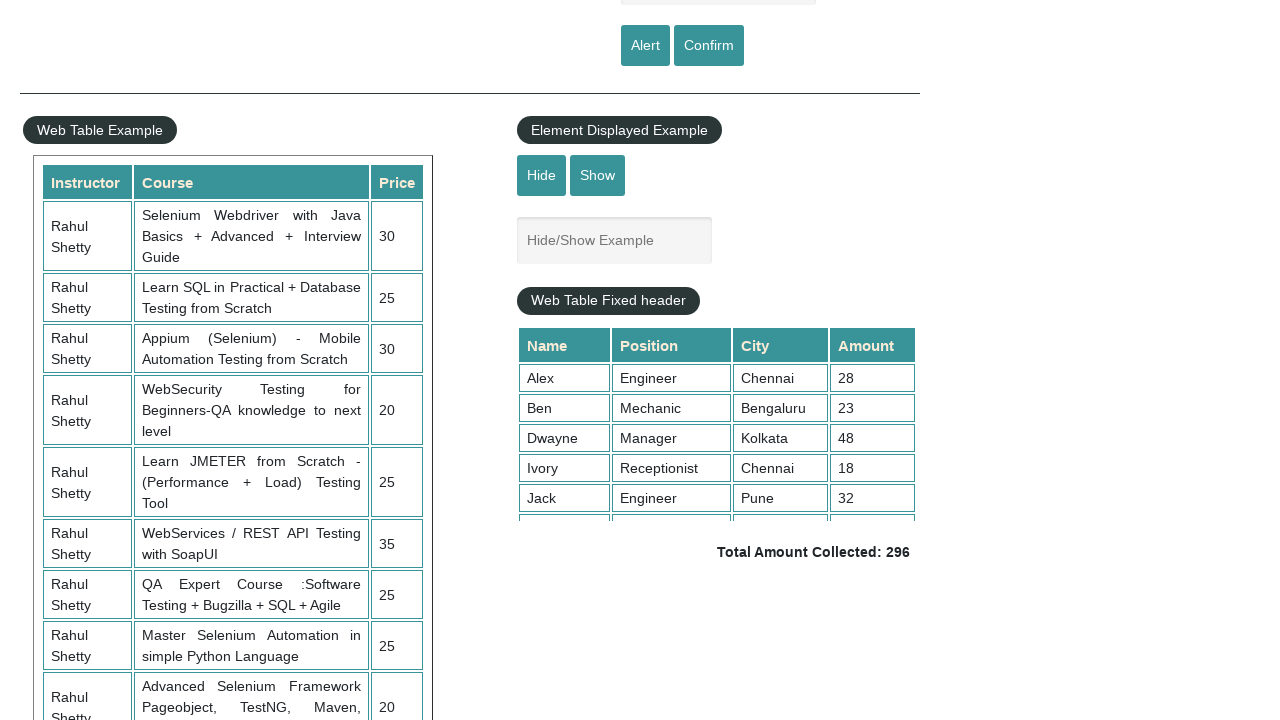

Reset table scroll position to top
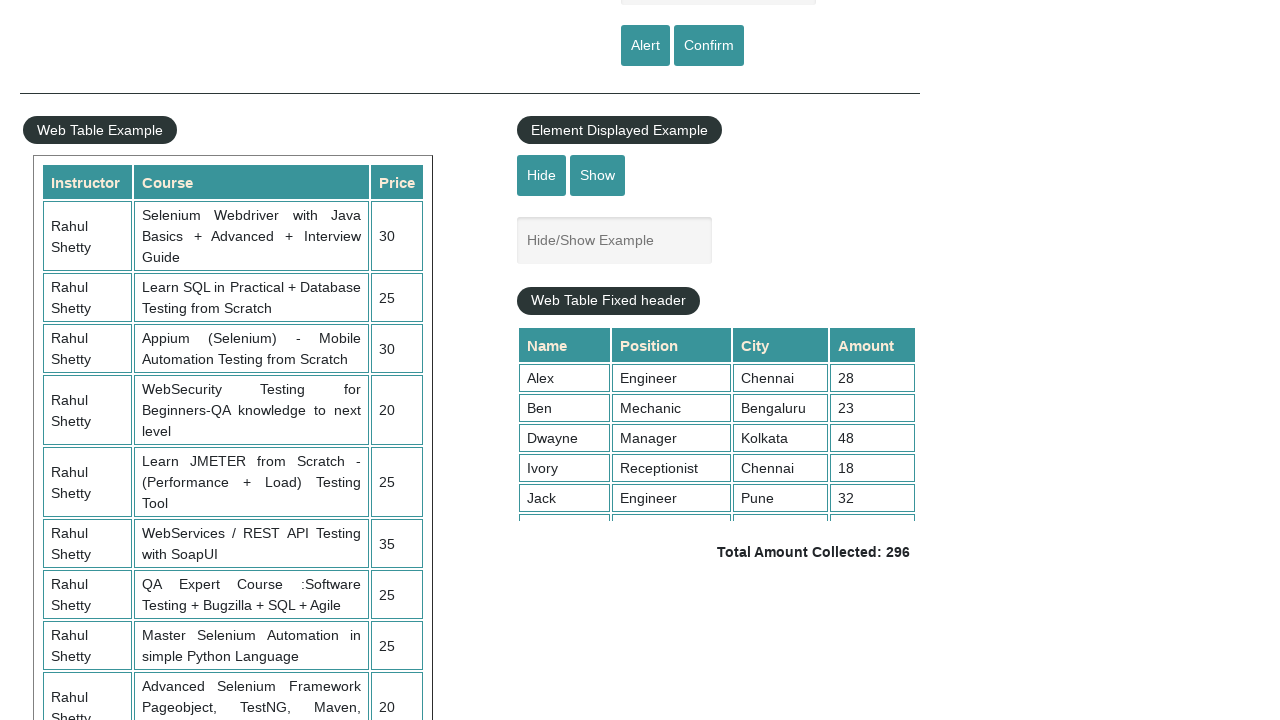

Retrieved 9 elements from 4th column of table
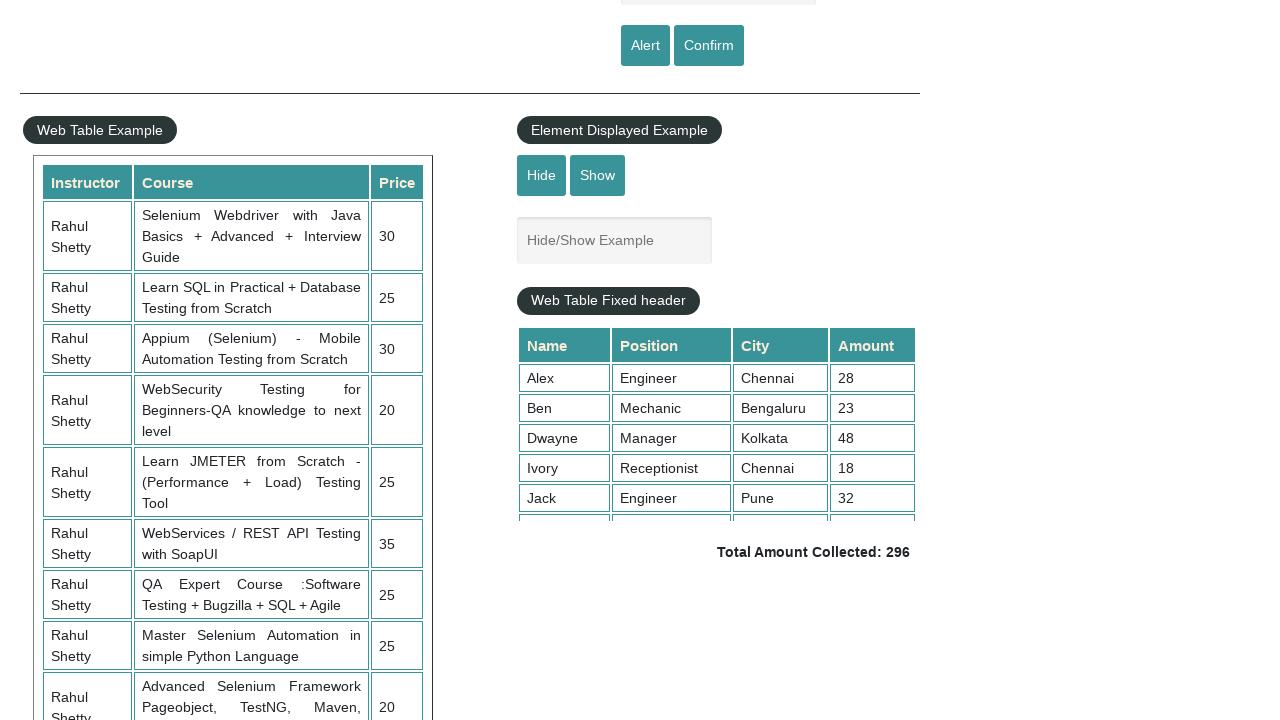

Calculated sum of all values in 4th column: 296
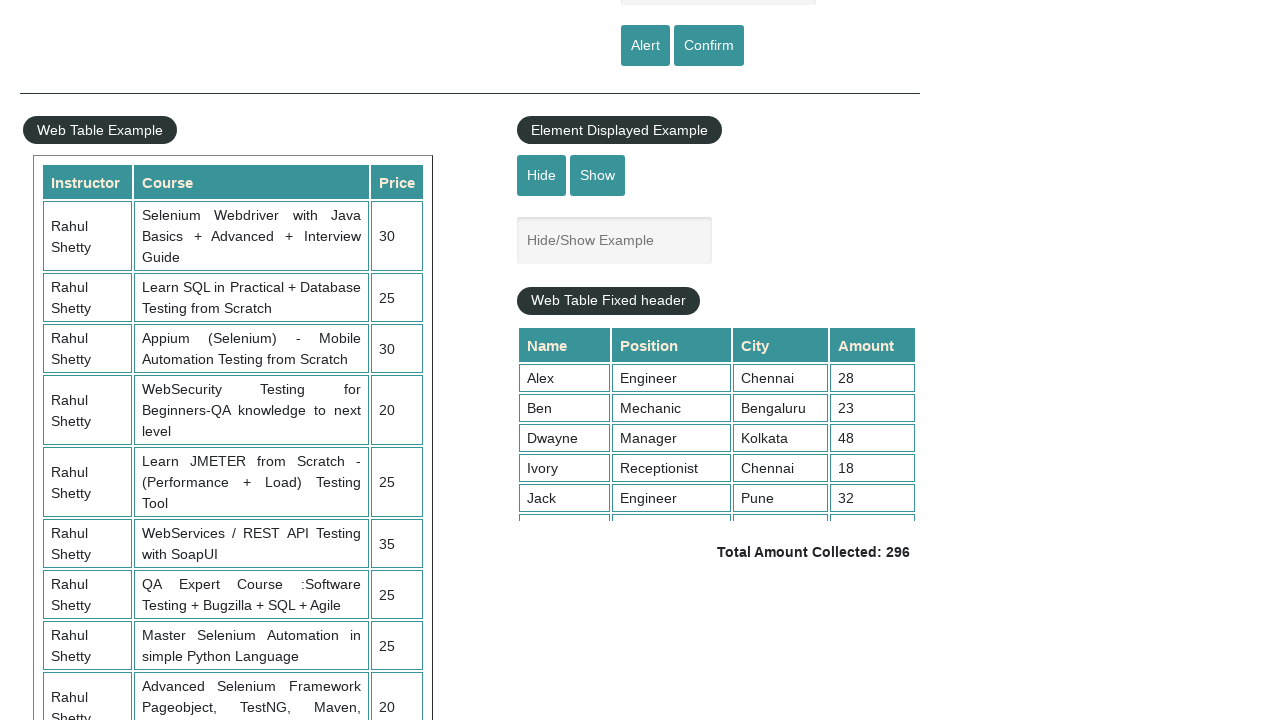

Retrieved displayed total amount text:  Total Amount Collected: 296 
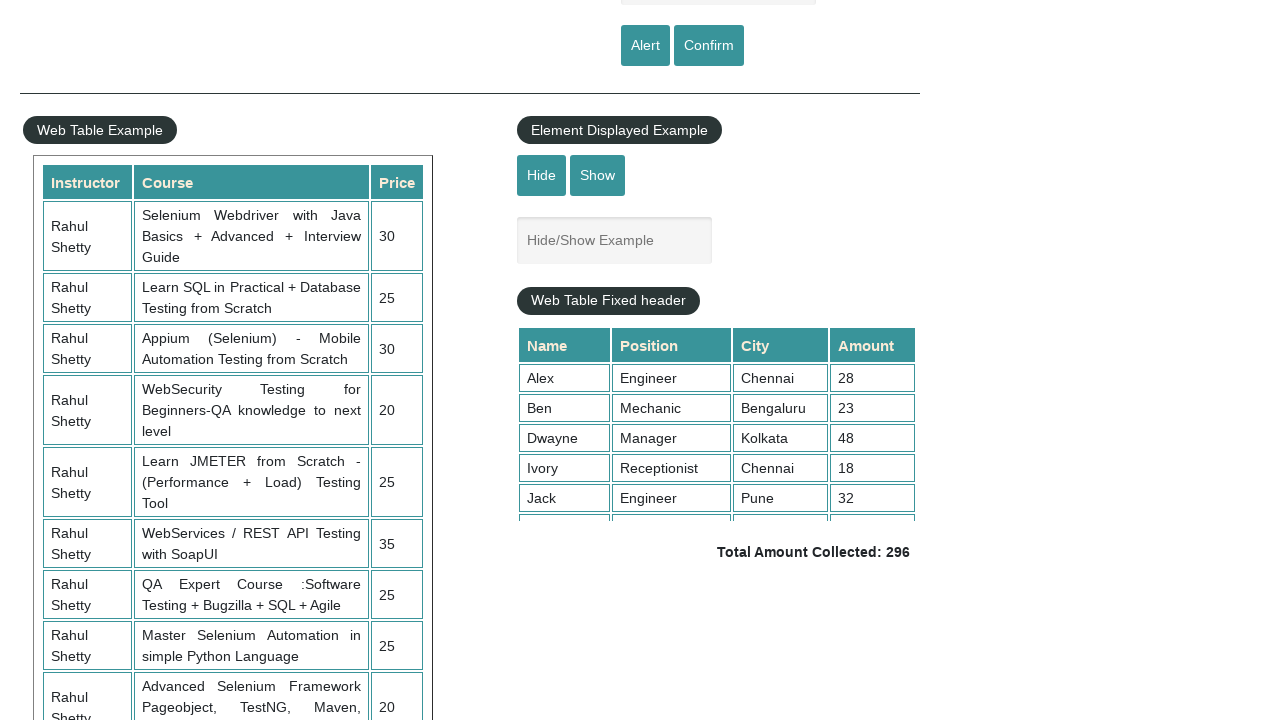

Parsed displayed total amount: 296
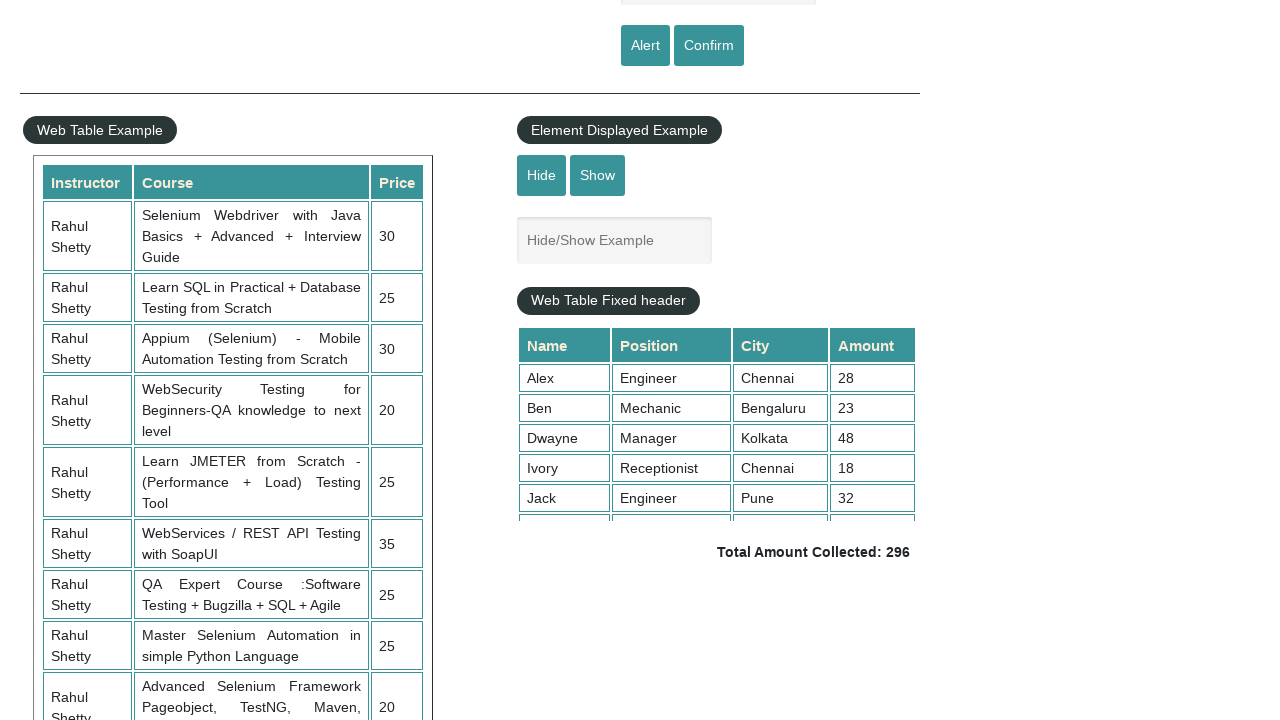

Assertion passed: calculated sum (296) matches displayed total (296)
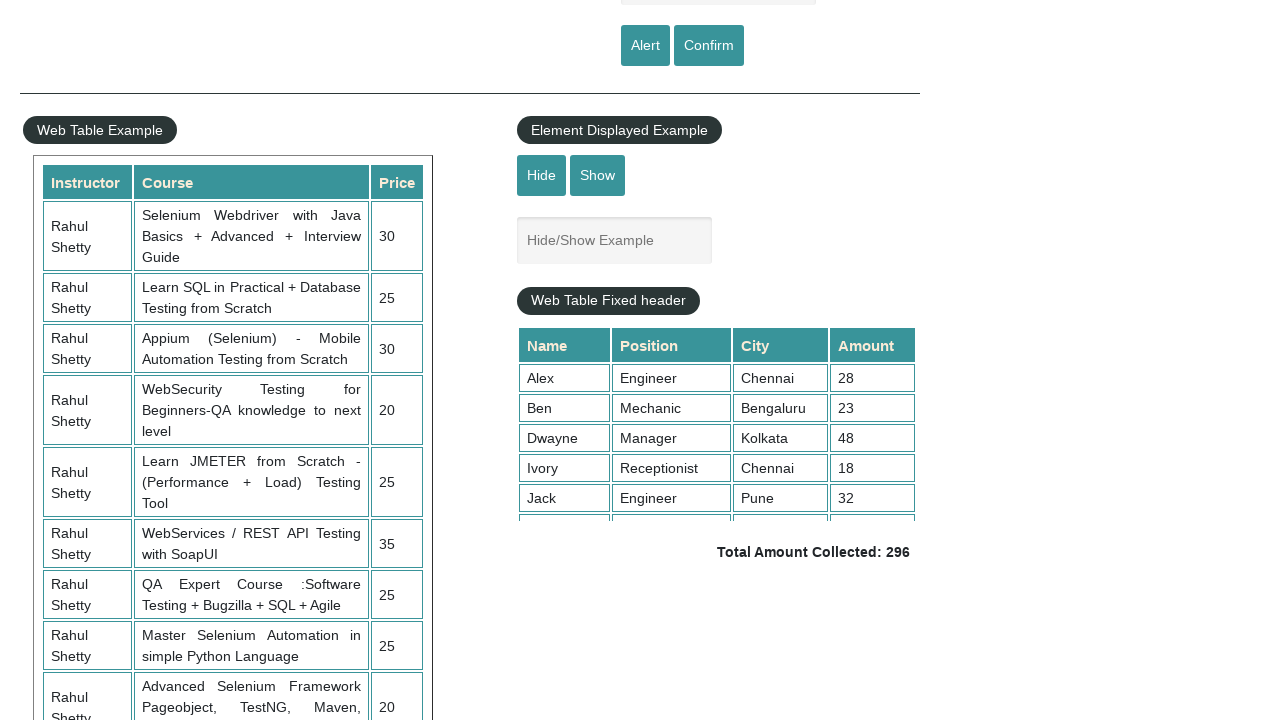

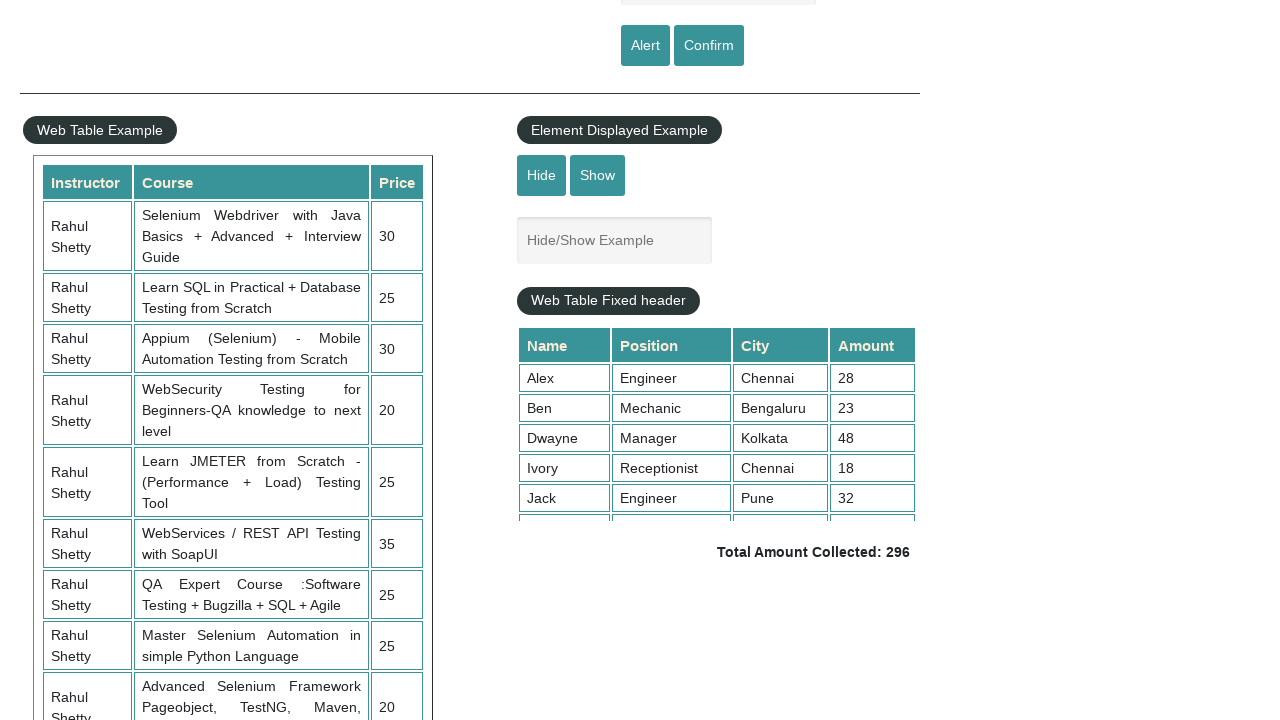